Tests browser window/tab handling by opening a new tab via button click, switching between windows, and verifying navigation

Starting URL: https://demoqa.com/browser-windows

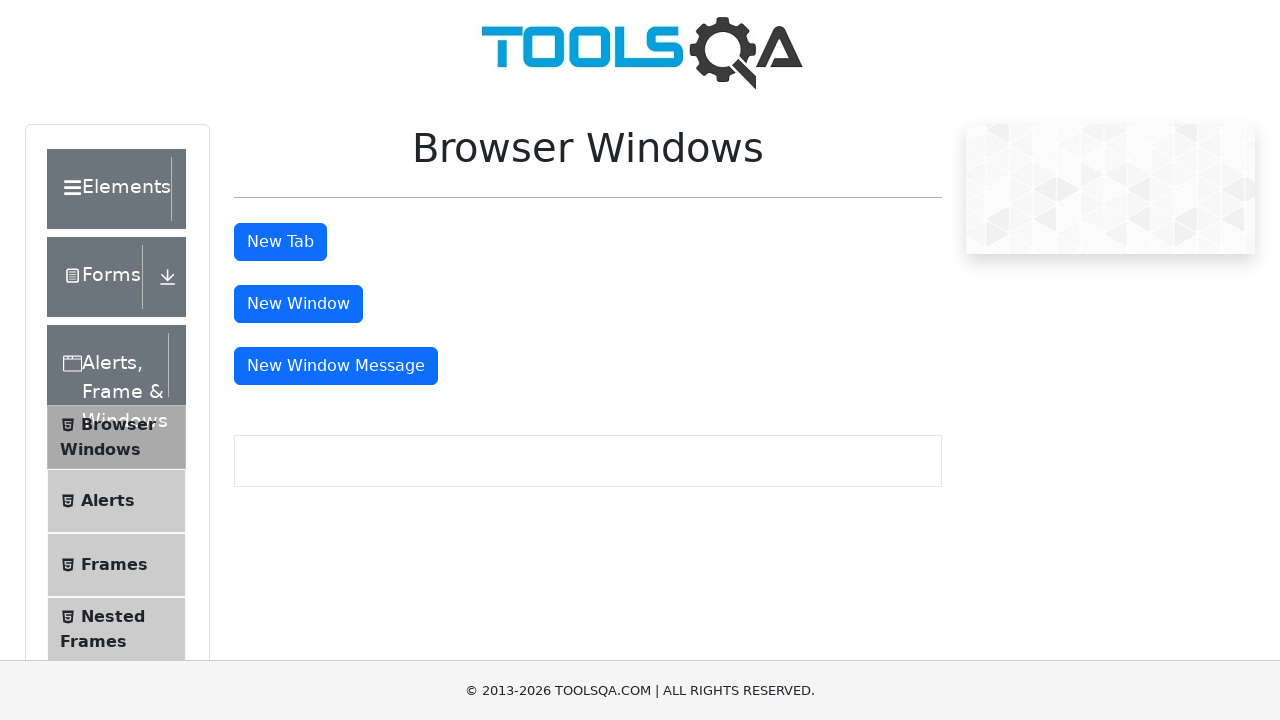

Clicked button to open new tab at (280, 242) on #tabButton
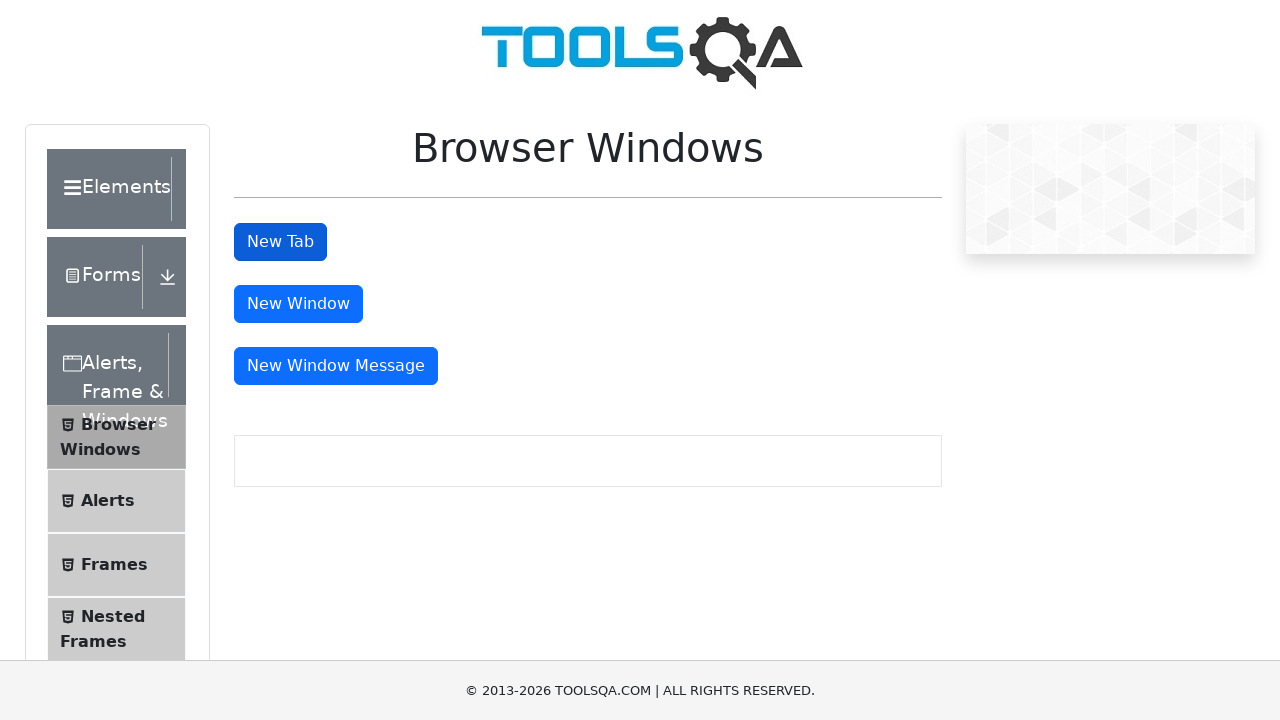

New tab/window opened and captured
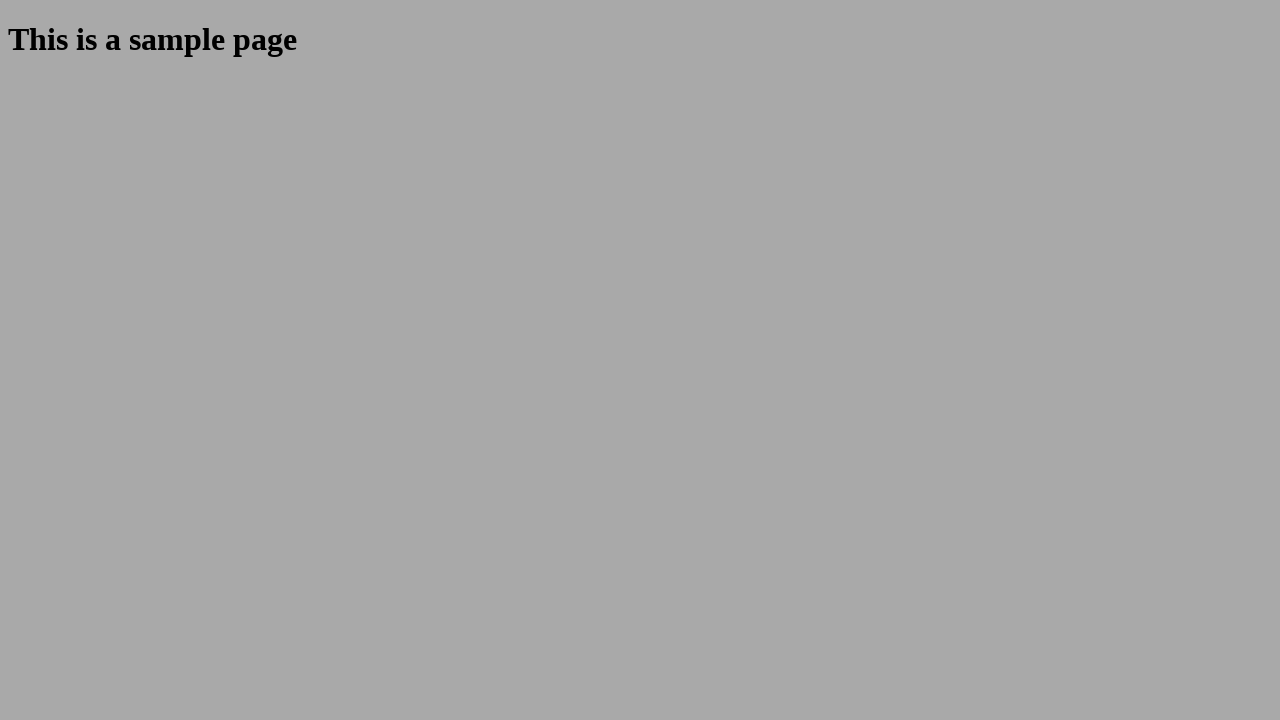

New page load state completed
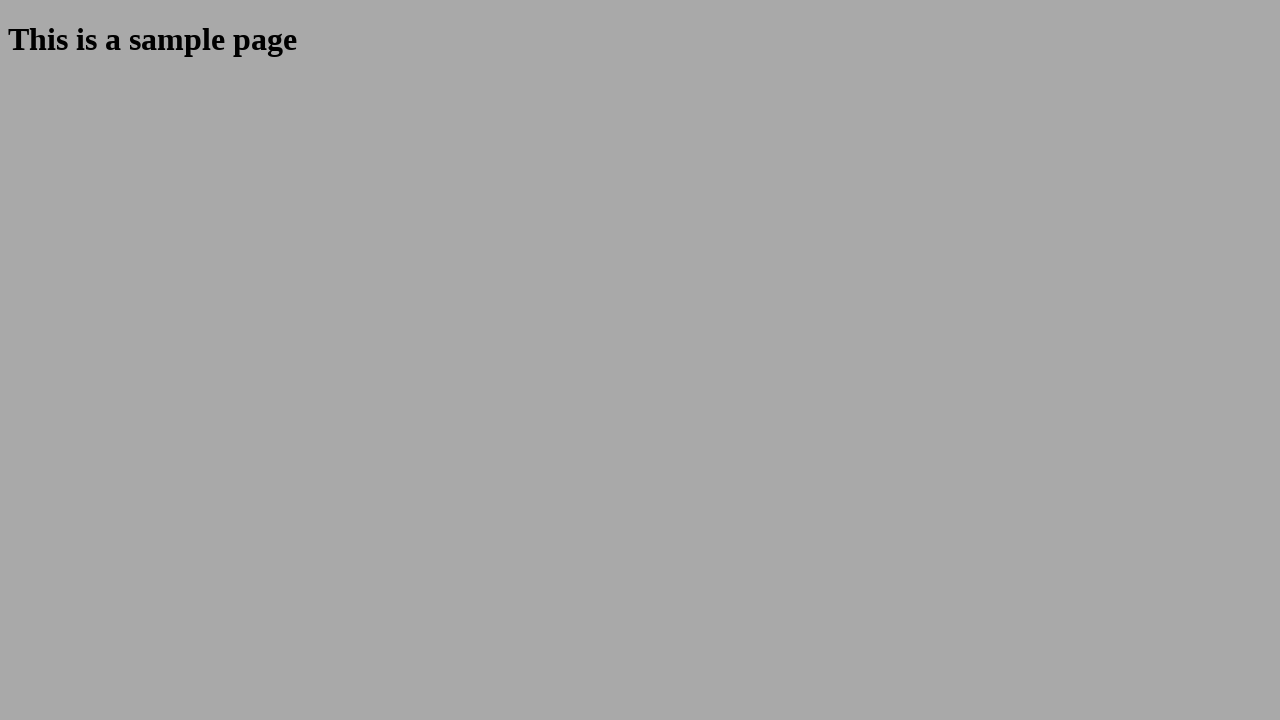

Retrieved child window URL: https://demoqa.com/sample
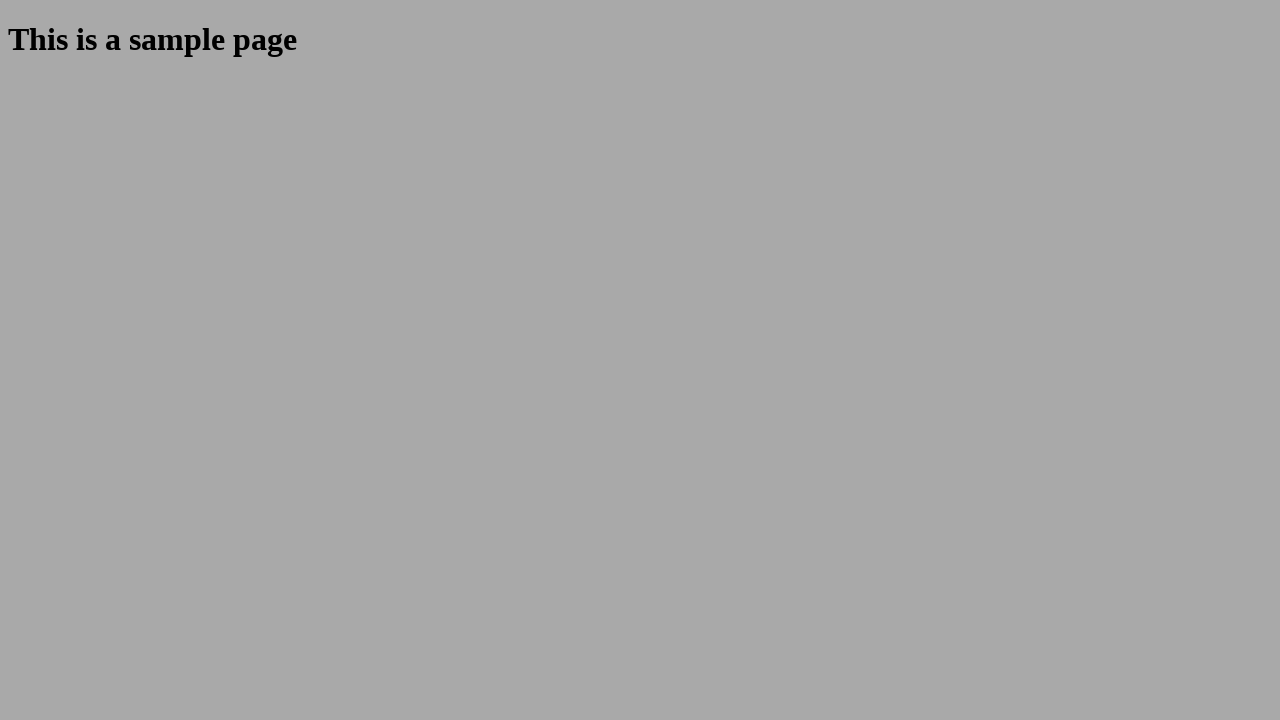

Verified child window URL matches expected value
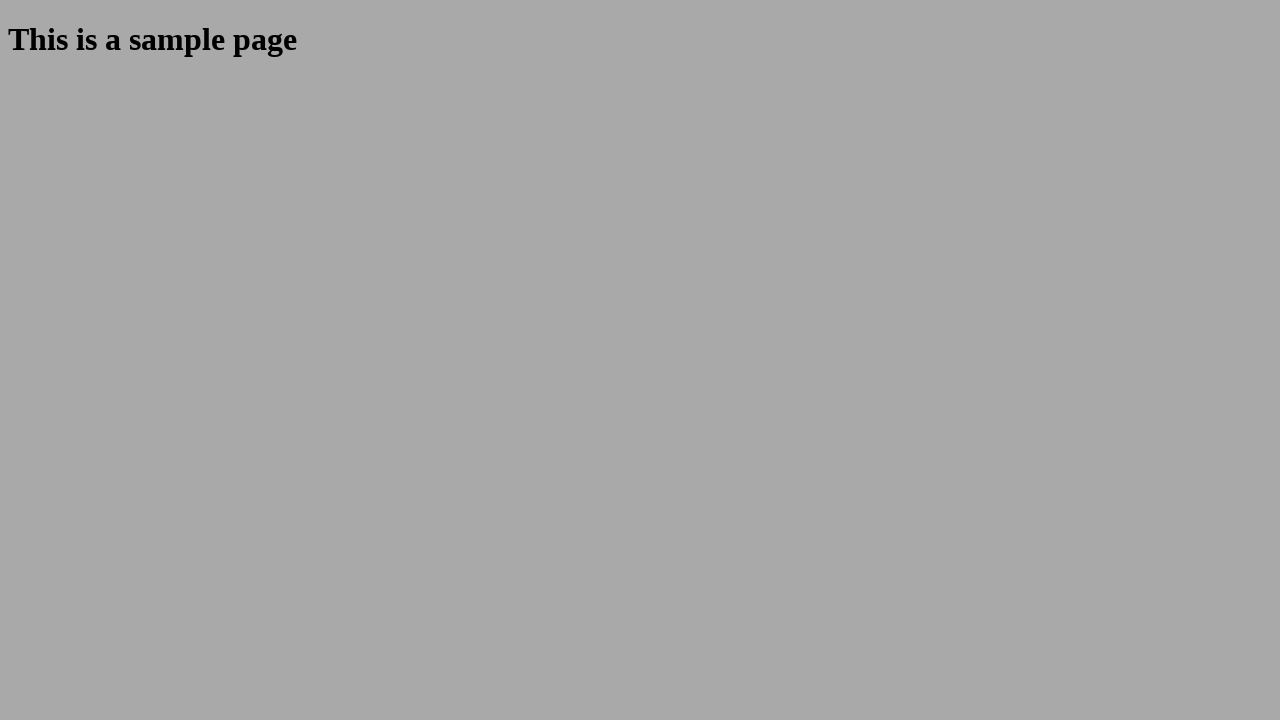

Retrieved child window title: <bound method Page.title of <Page url='https://demoqa.com/sample'>>
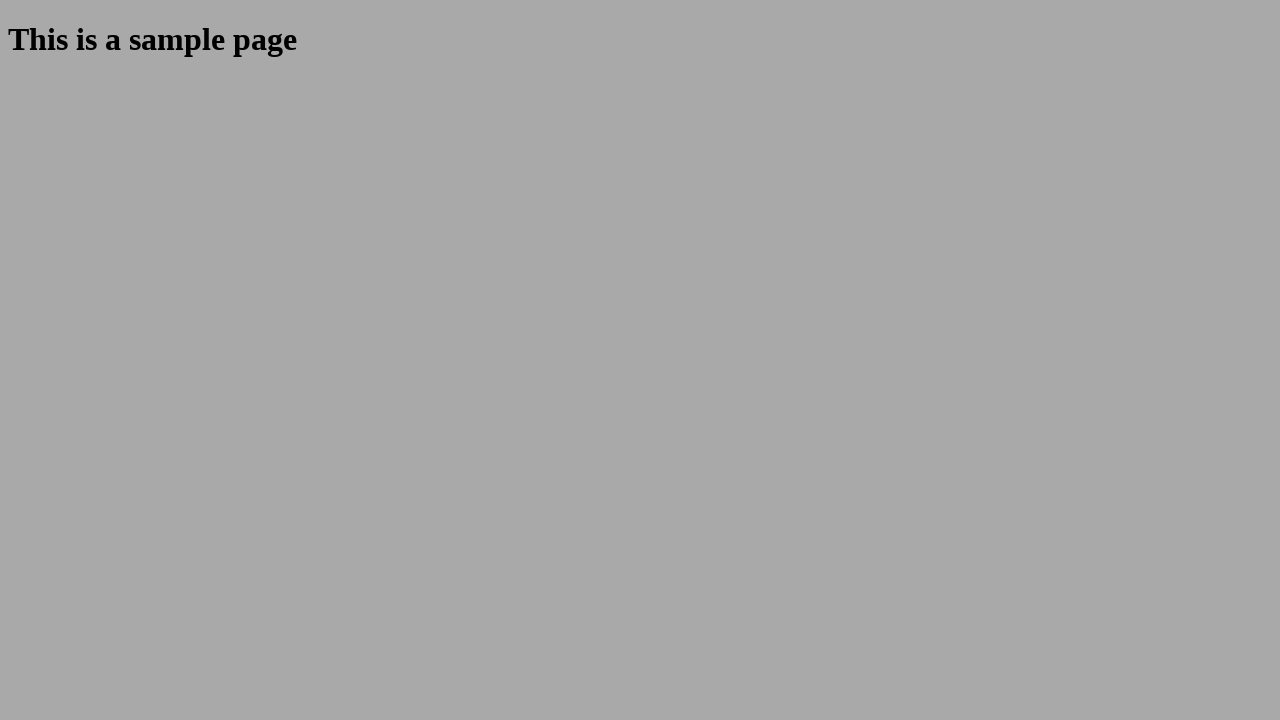

Printed child window title to console
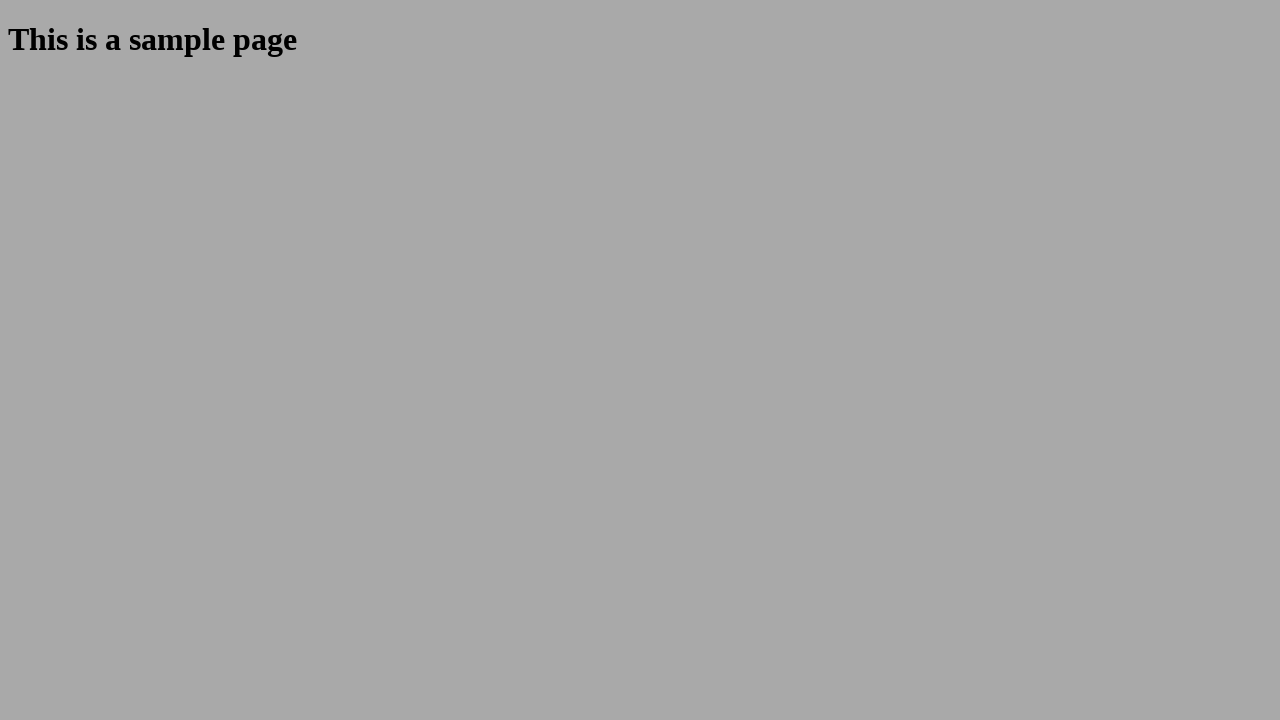

Closed child window/tab
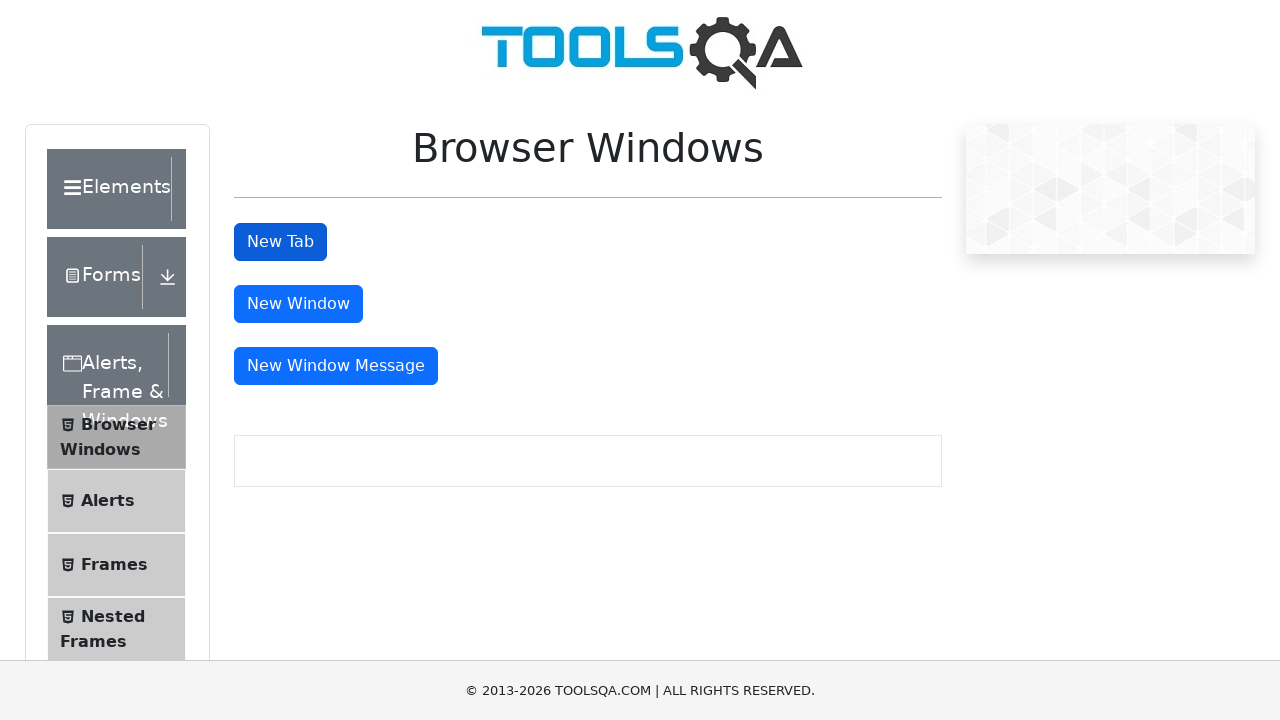

Retrieved parent window URL: https://demoqa.com/browser-windows
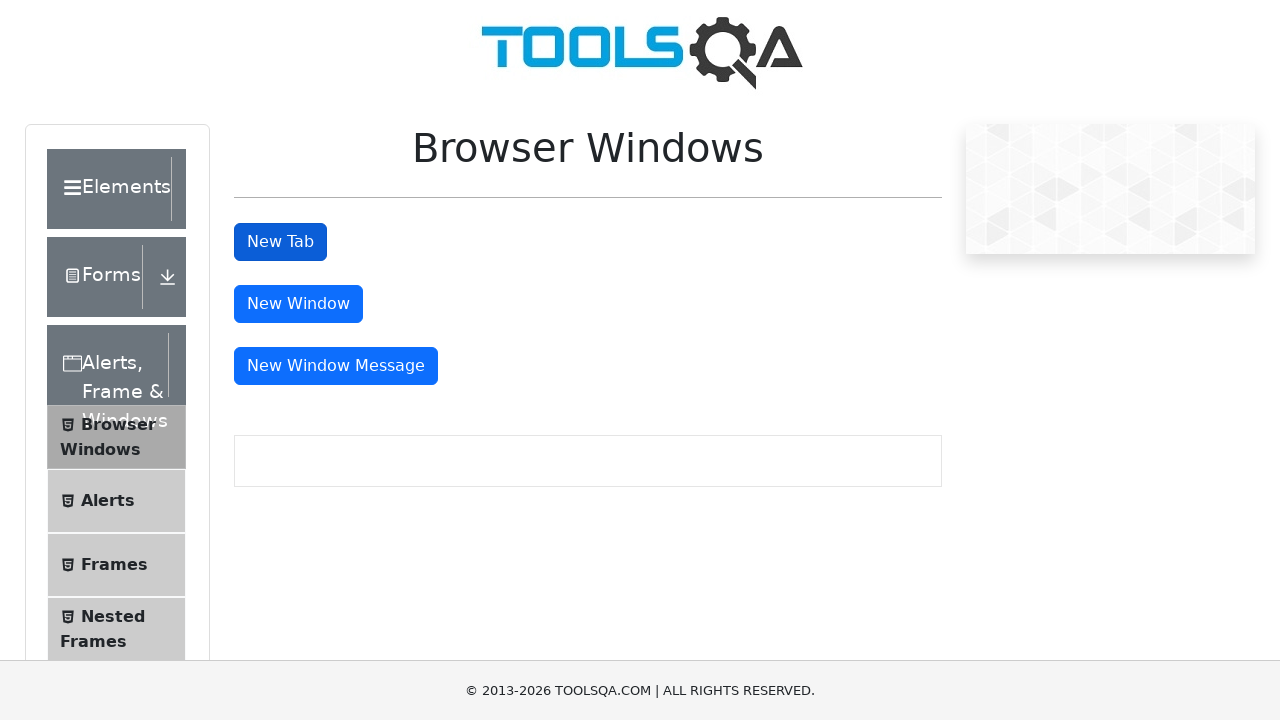

Verified parent window URL matches expected value
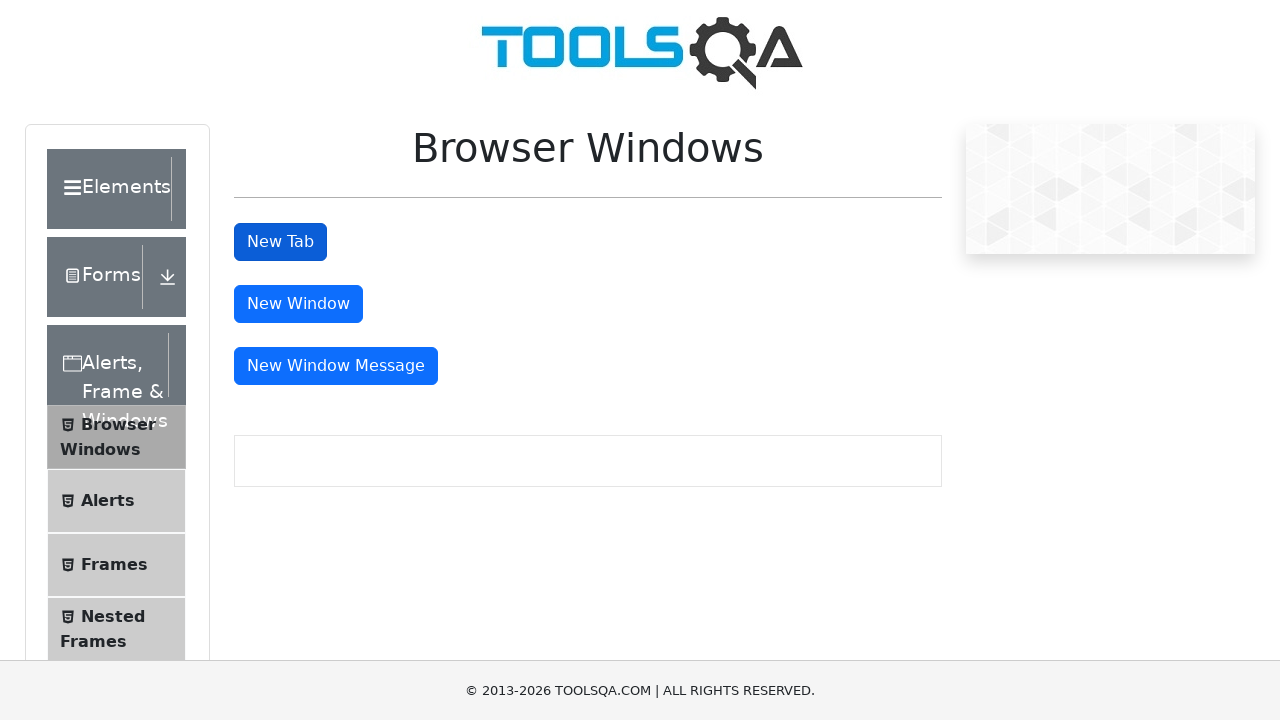

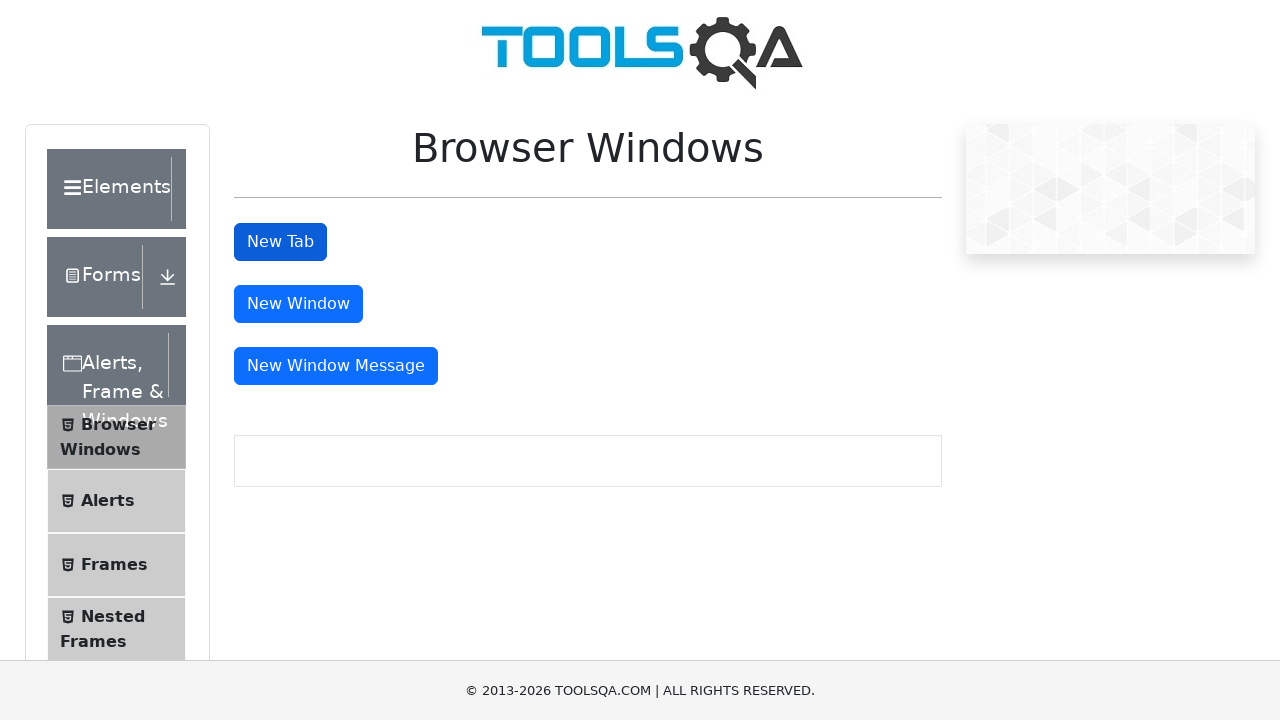